Tests checkbox interactions on the LeafGround Checkbox practice page by clicking on Basic checkbox, Ajax/Notification checkbox, and a Java checkbox to verify checkbox functionality.

Starting URL: https://leafground.com/checkbox.xhtml

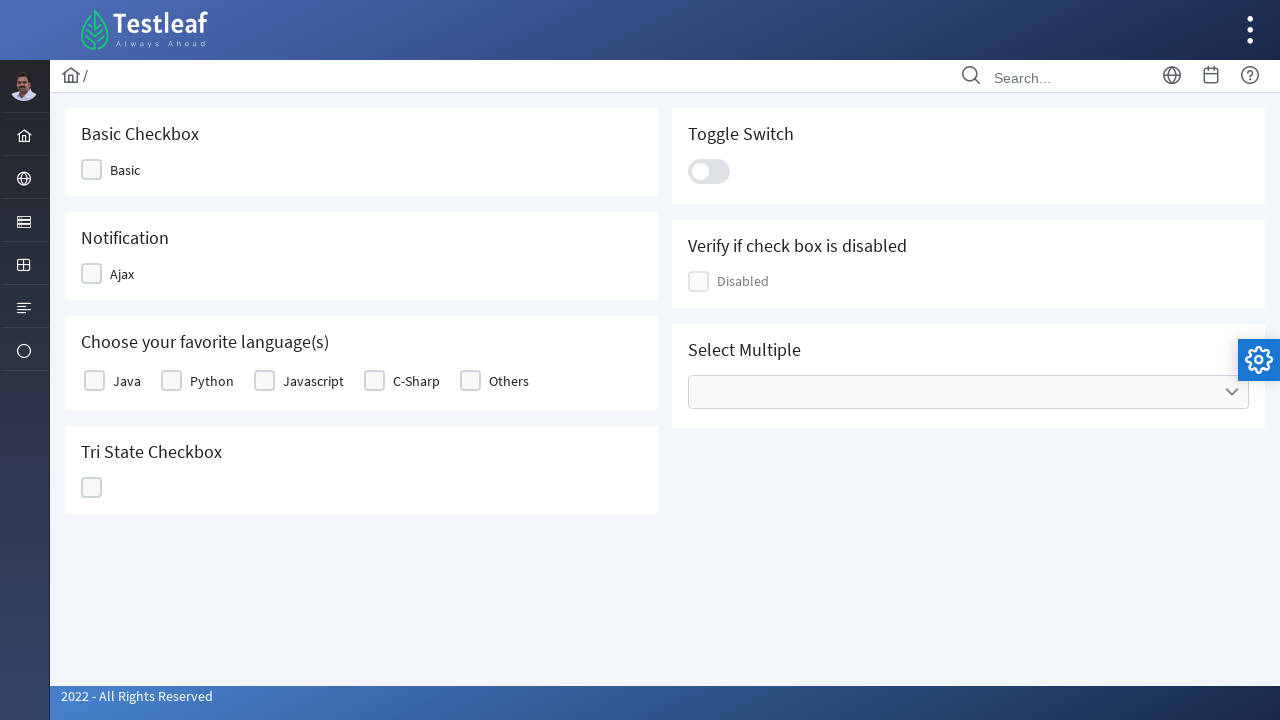

Waited for Basic checkbox selector to load
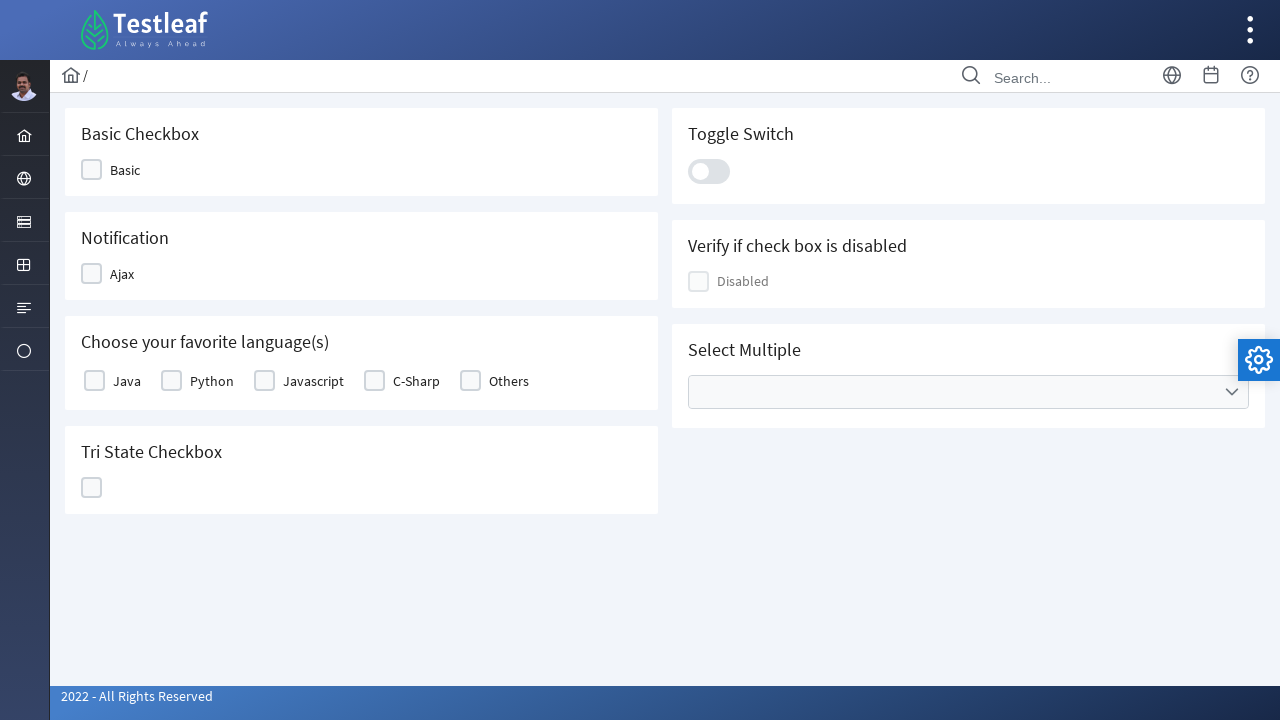

Clicked on Basic checkbox at (118, 170) on xpath=//input[@aria-label='Basic']/../..
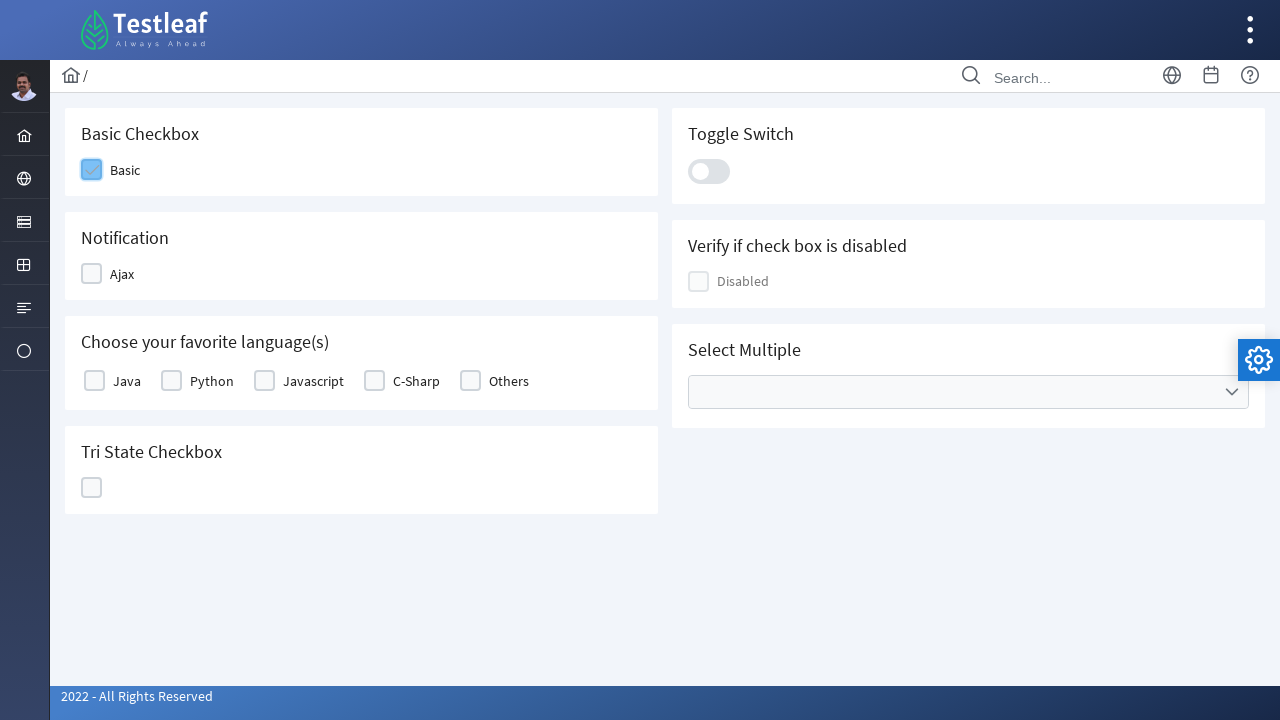

Clicked on Ajax/Notification checkbox at (116, 274) on xpath=//input[@aria-label='Ajax']/../..
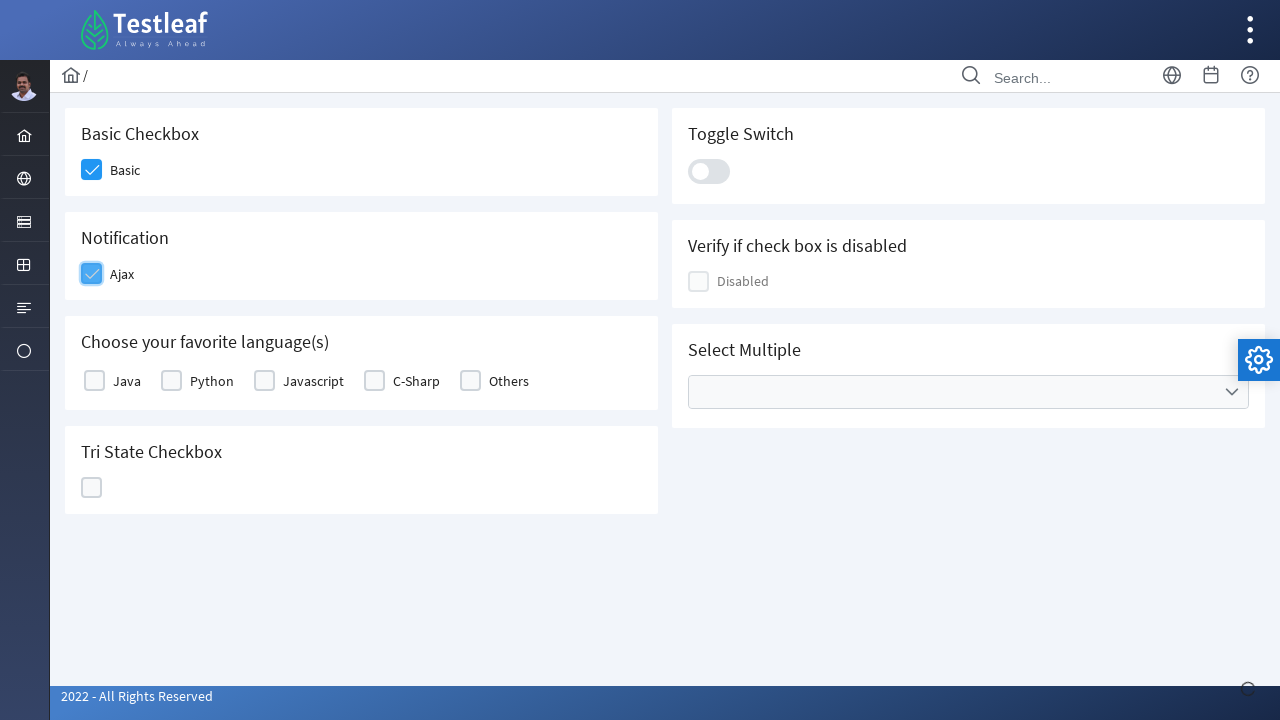

Clicked on Java checkbox at (94, 381) on xpath=//input[@value='java']/../..
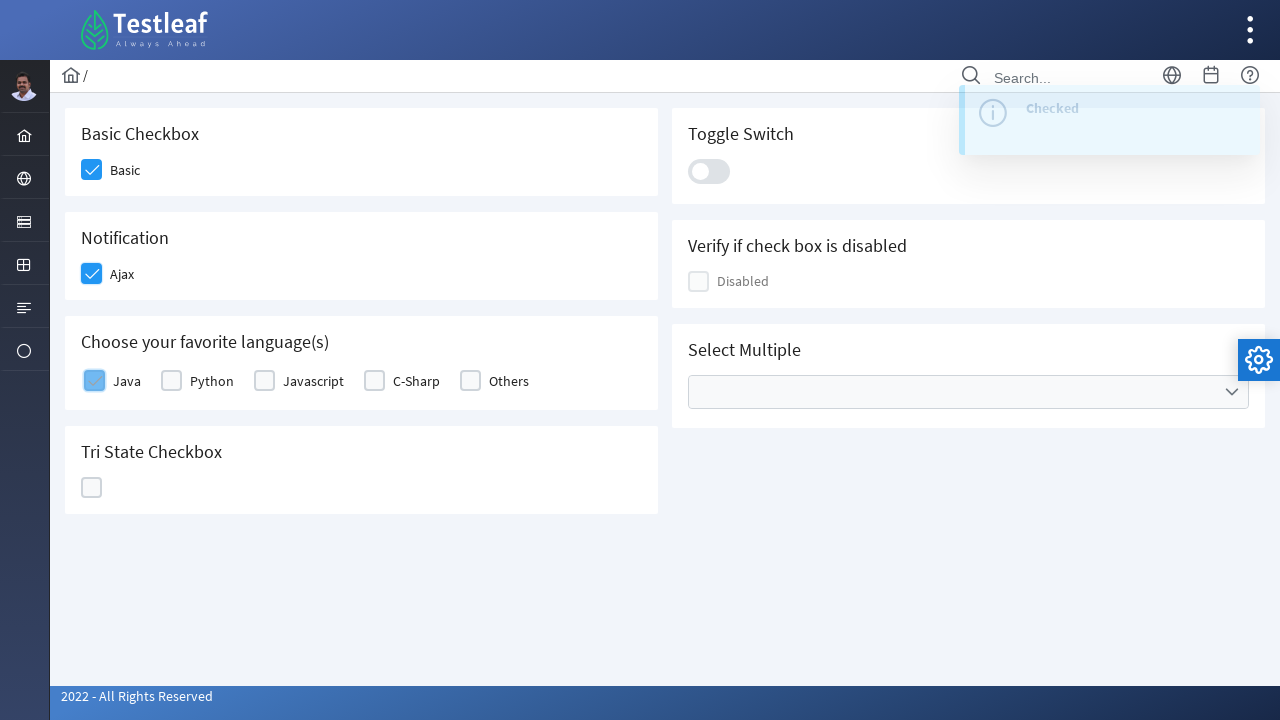

Waited 2 seconds for animations and responses to complete
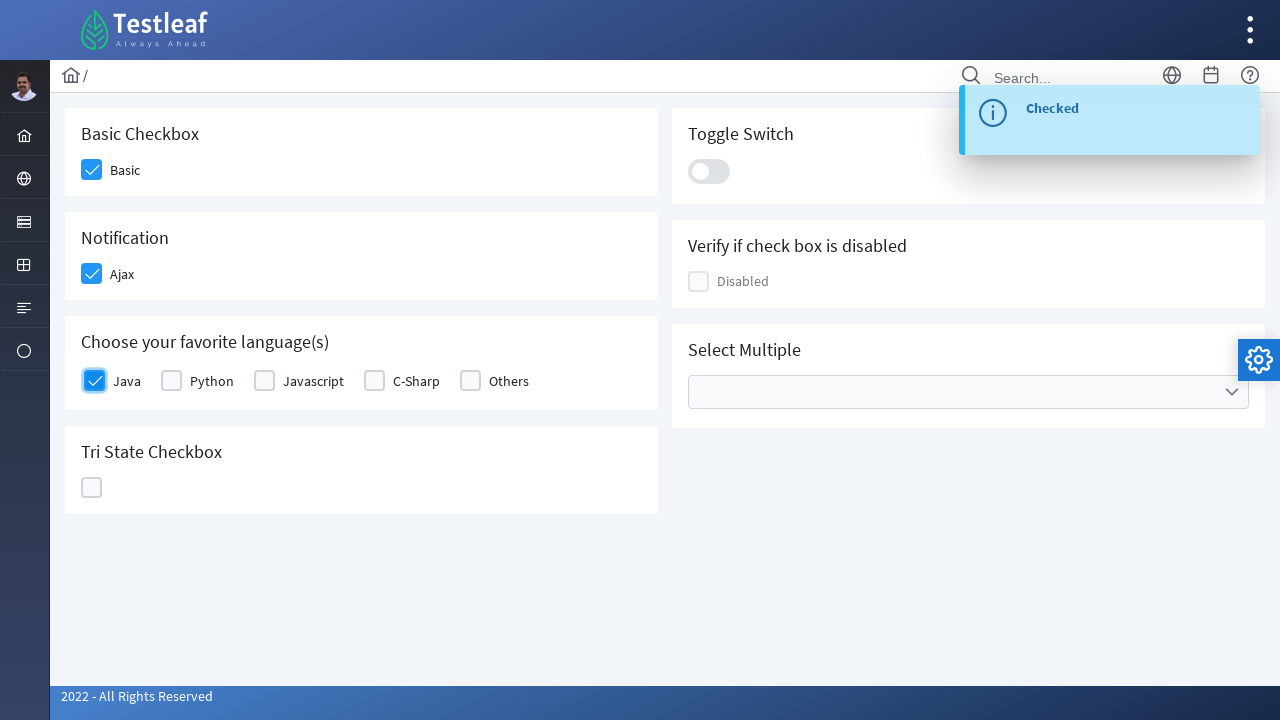

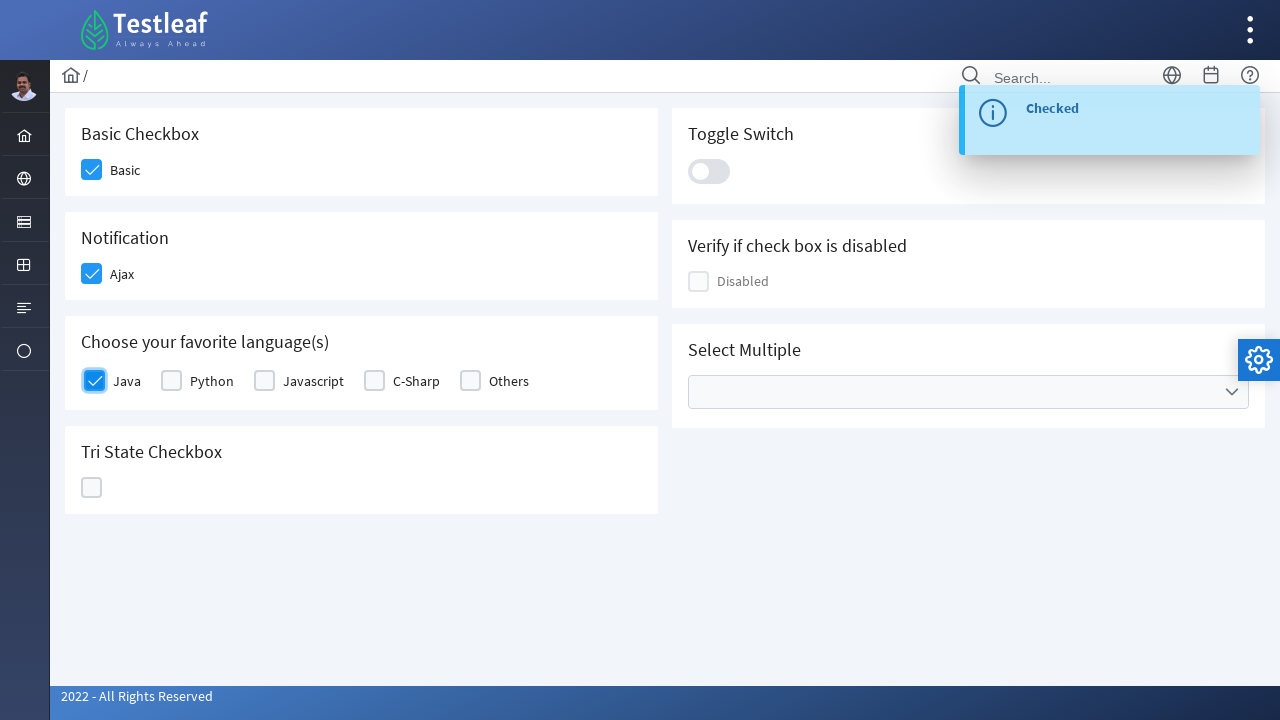